Navigates to W3Schools HTML tables page and locates the customers table element to verify it exists

Starting URL: https://www.w3schools.com/html/html_tables.asp

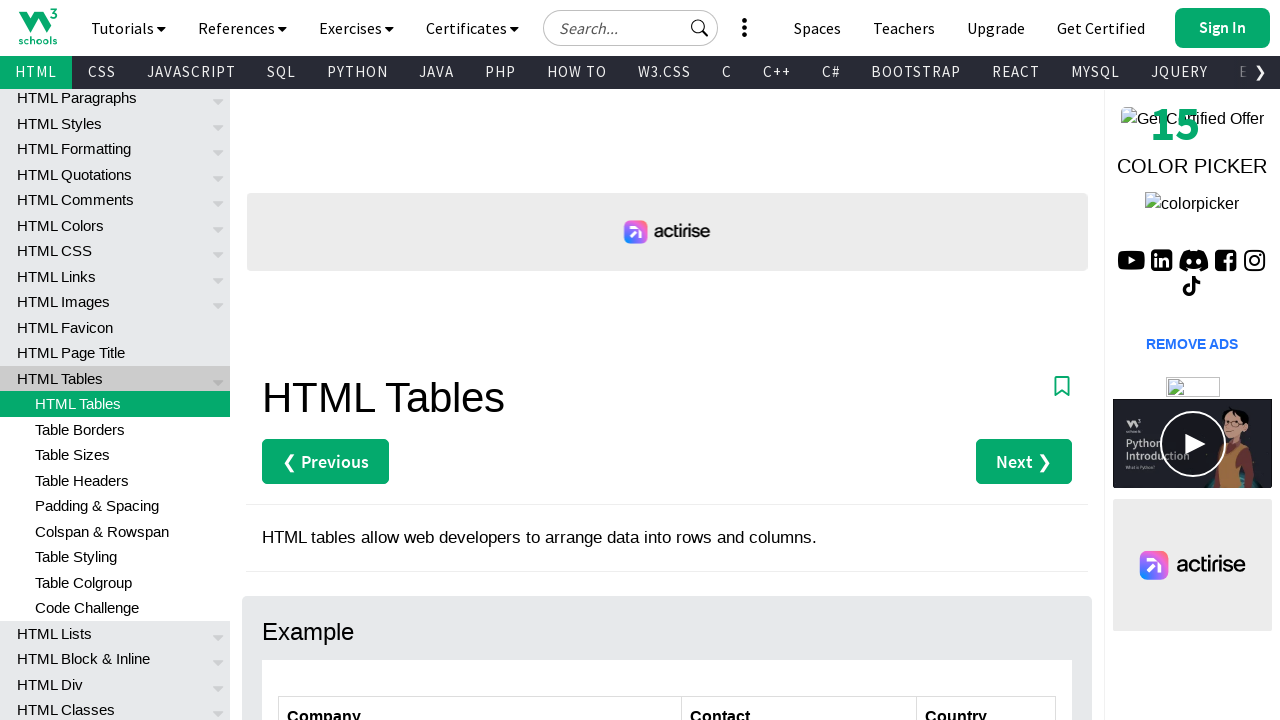

Navigated to W3Schools HTML tables page
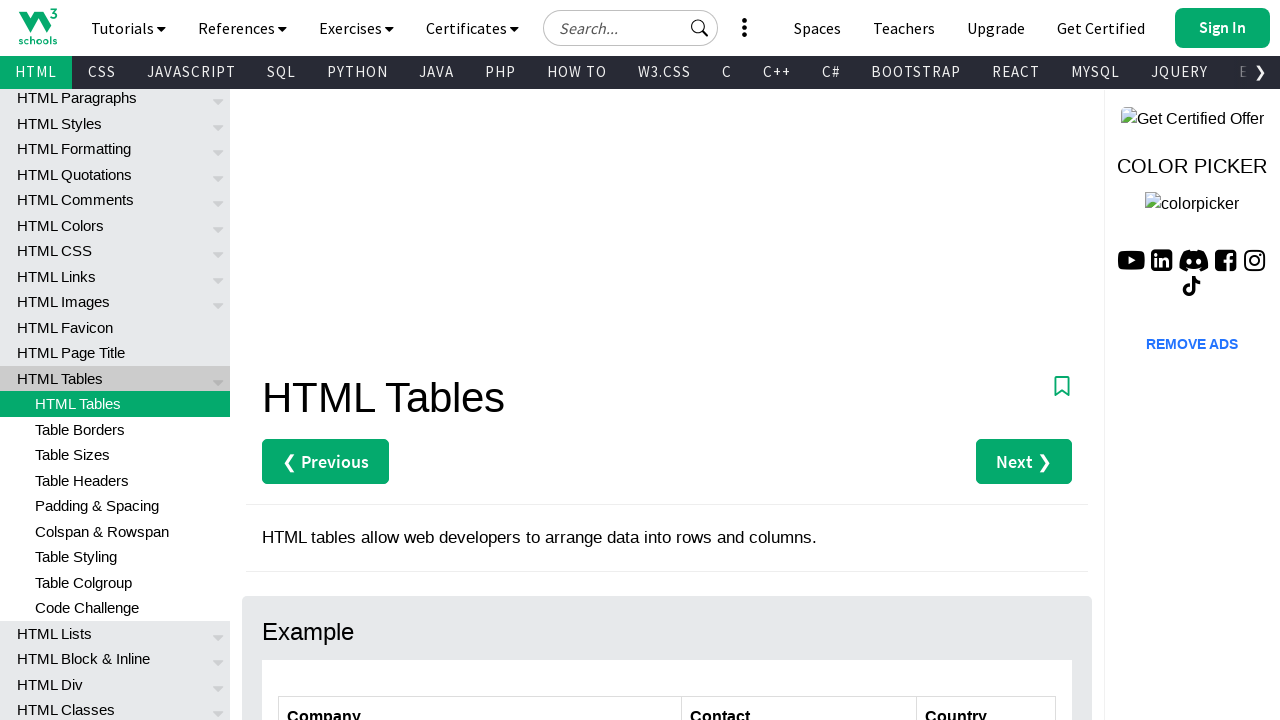

Waited for customers table element to be present in DOM
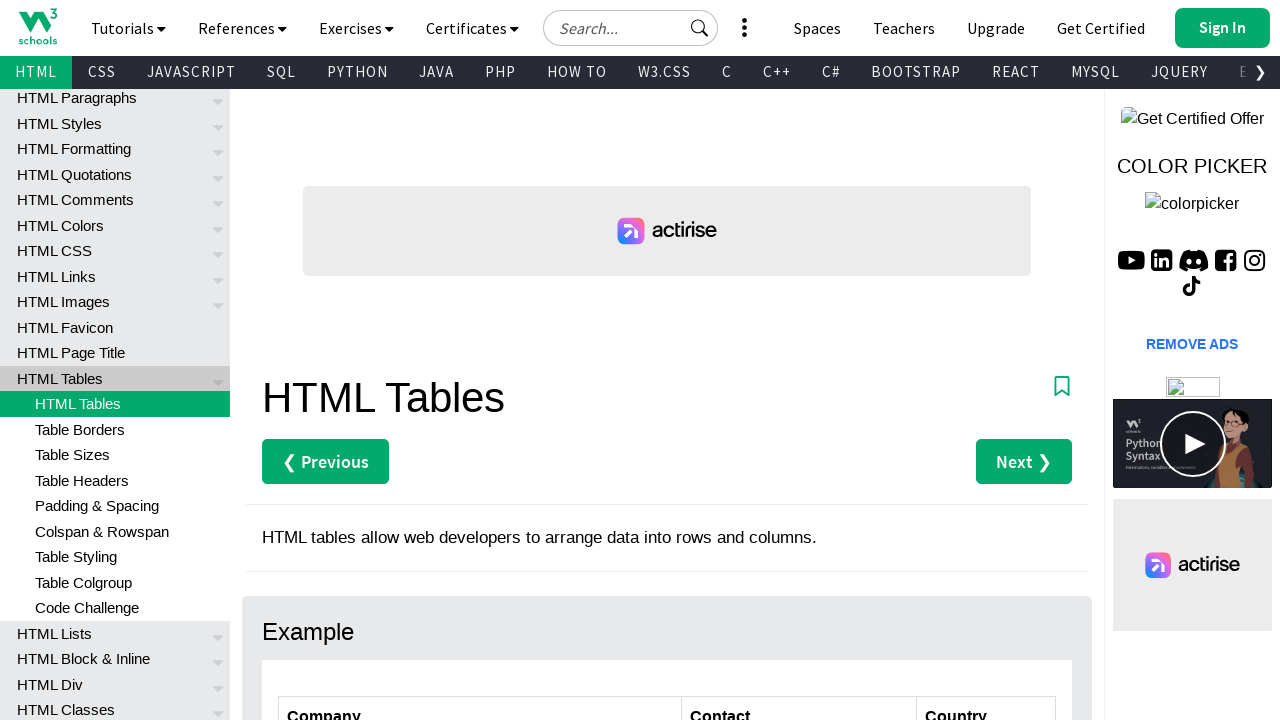

Located the customers table element
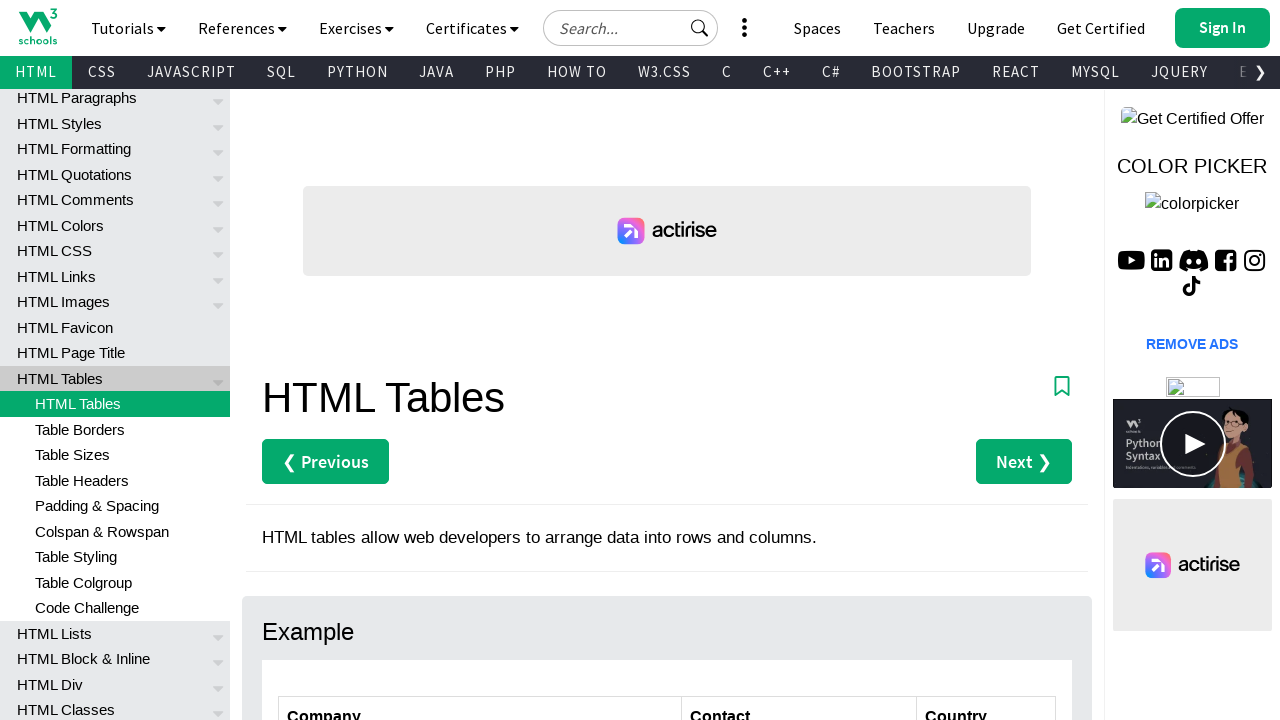

Verified customers table is visible on the page
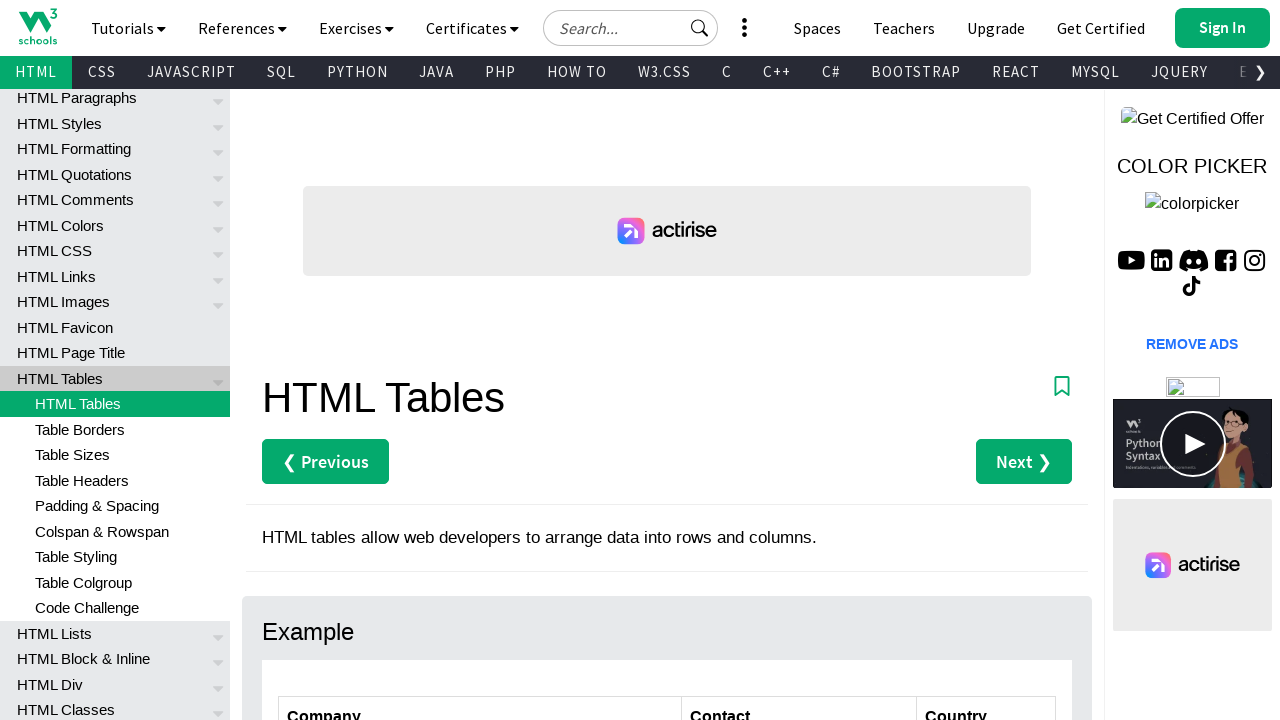

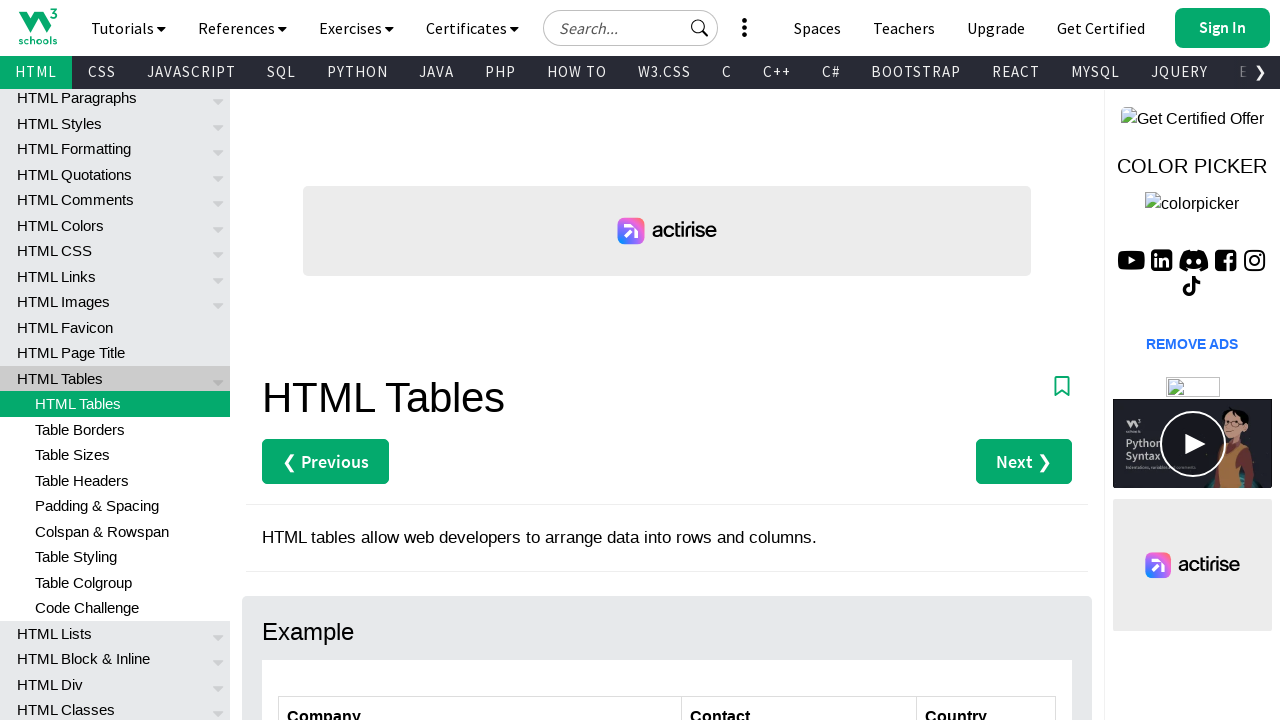